Tests date picker functionality by selecting a specific date (July 17, 2027) through year, month, and day navigation

Starting URL: https://rahulshettyacademy.com/seleniumPractise/#/offers

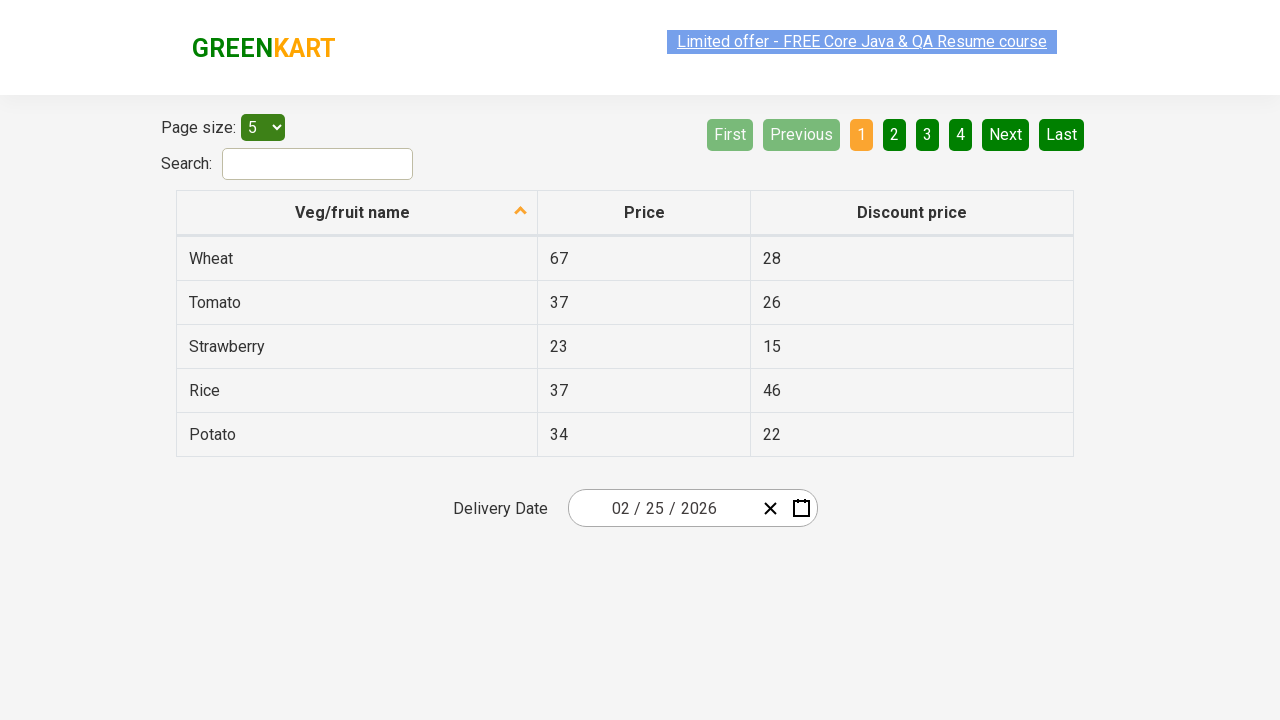

Clicked date picker input to open calendar at (662, 508) on .react-date-picker__inputGroup
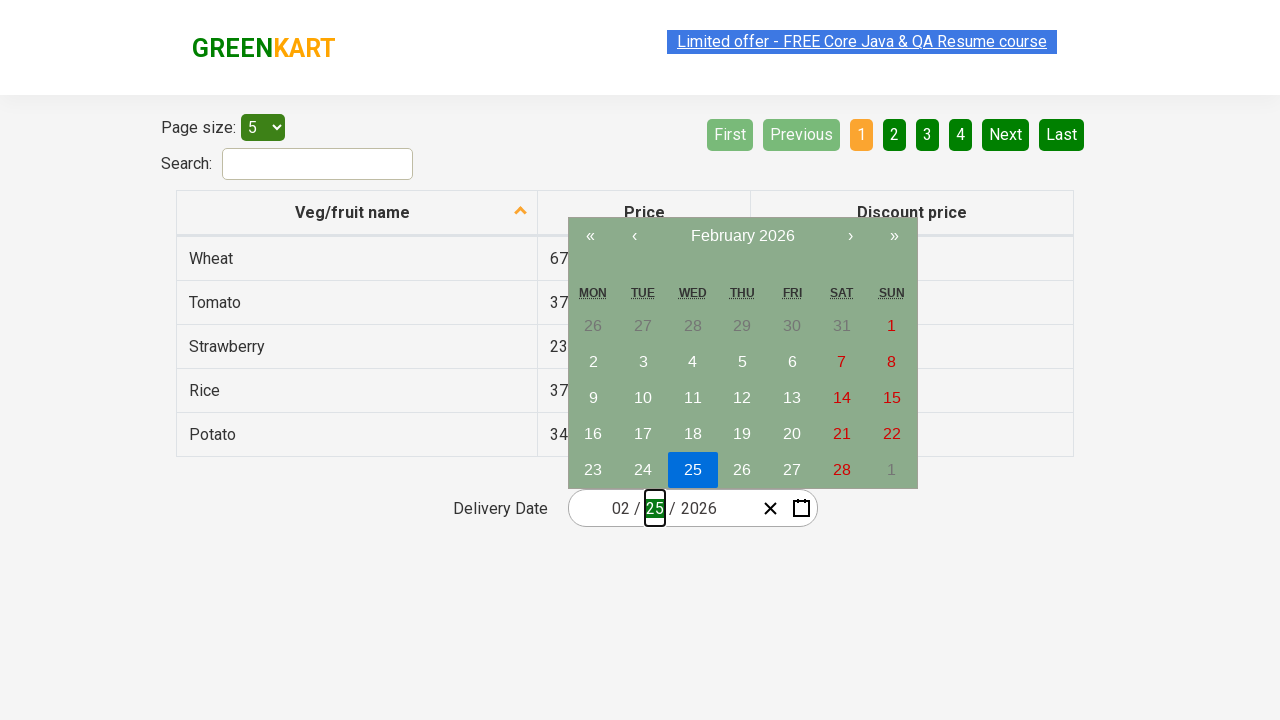

Clicked navigation label to navigate to month view at (742, 236) on .react-calendar__navigation__label
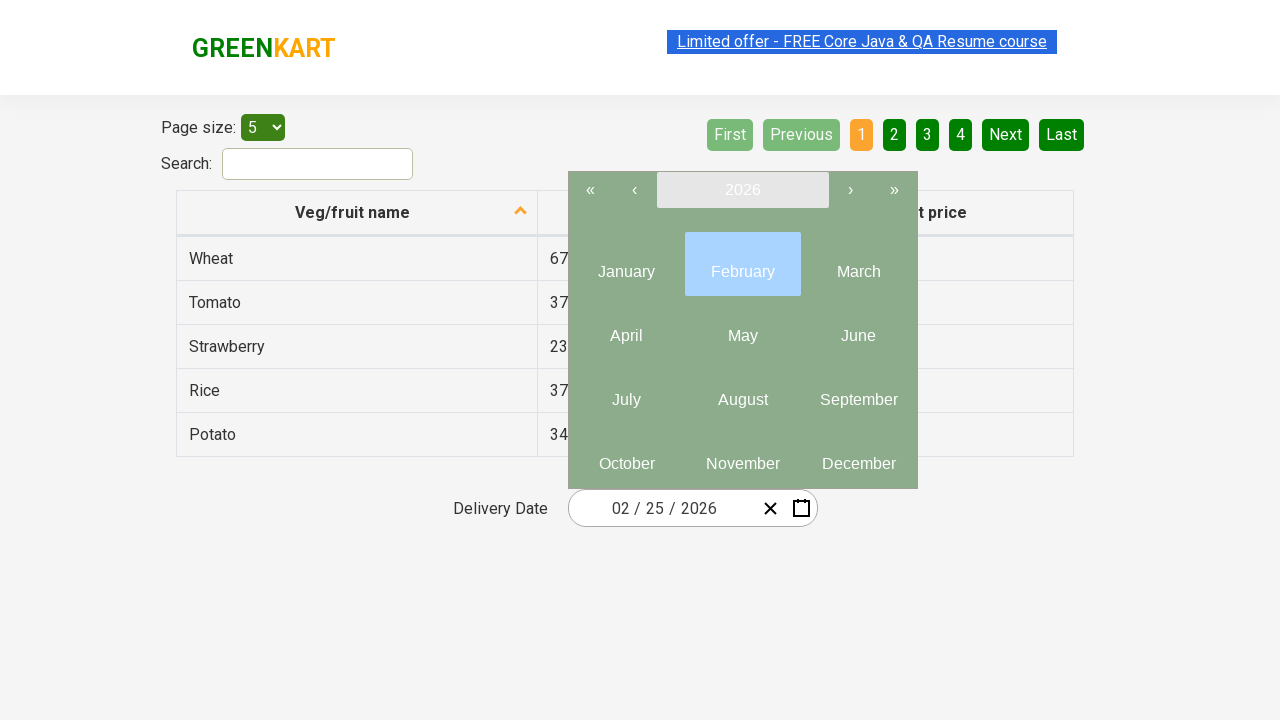

Clicked navigation label again to navigate to year view at (742, 190) on .react-calendar__navigation__label
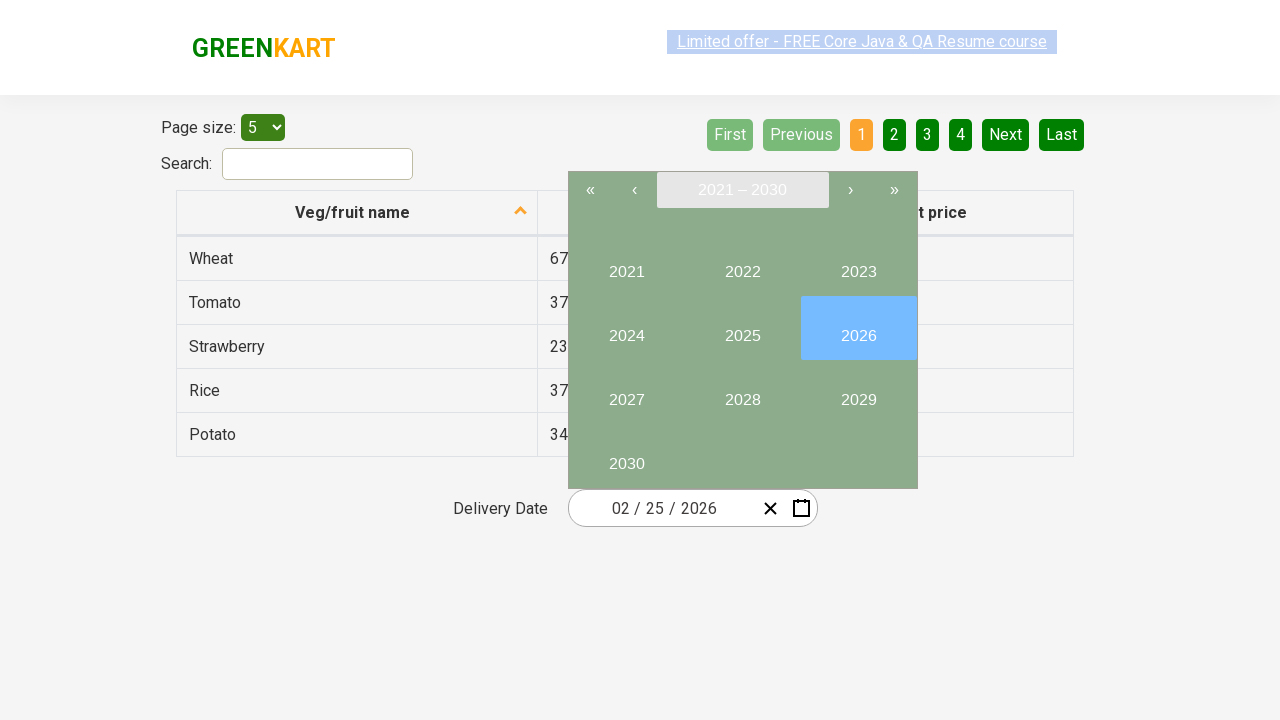

Selected year 2027 at (626, 392) on button:has-text('2027')
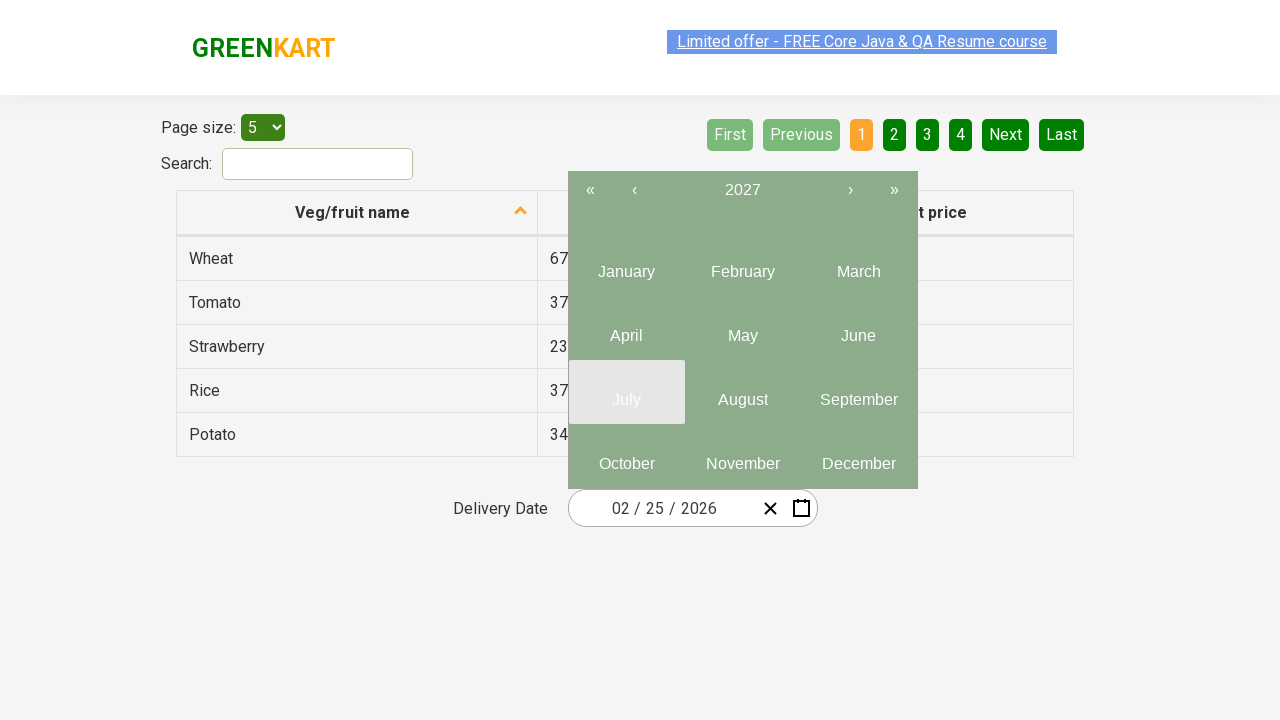

Selected July from month view at (626, 400) on abbr:has-text('July')
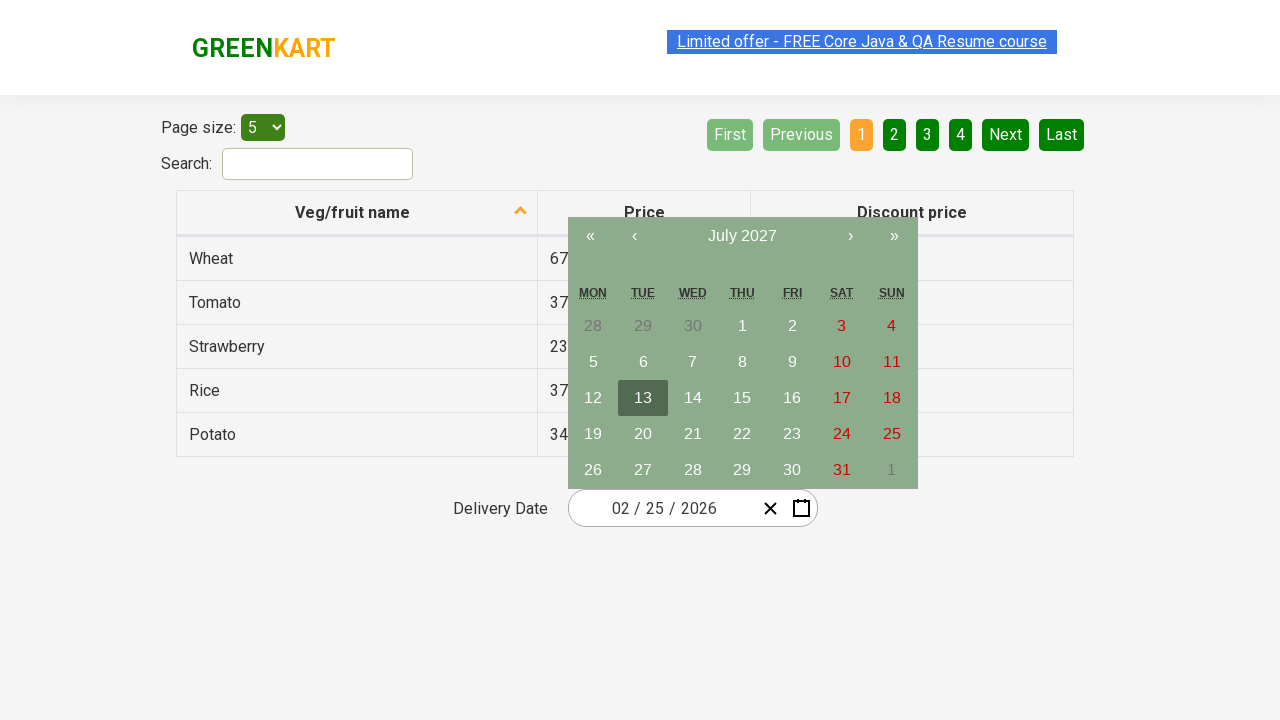

Selected day 17 from calendar at (842, 398) on abbr:has-text('17')
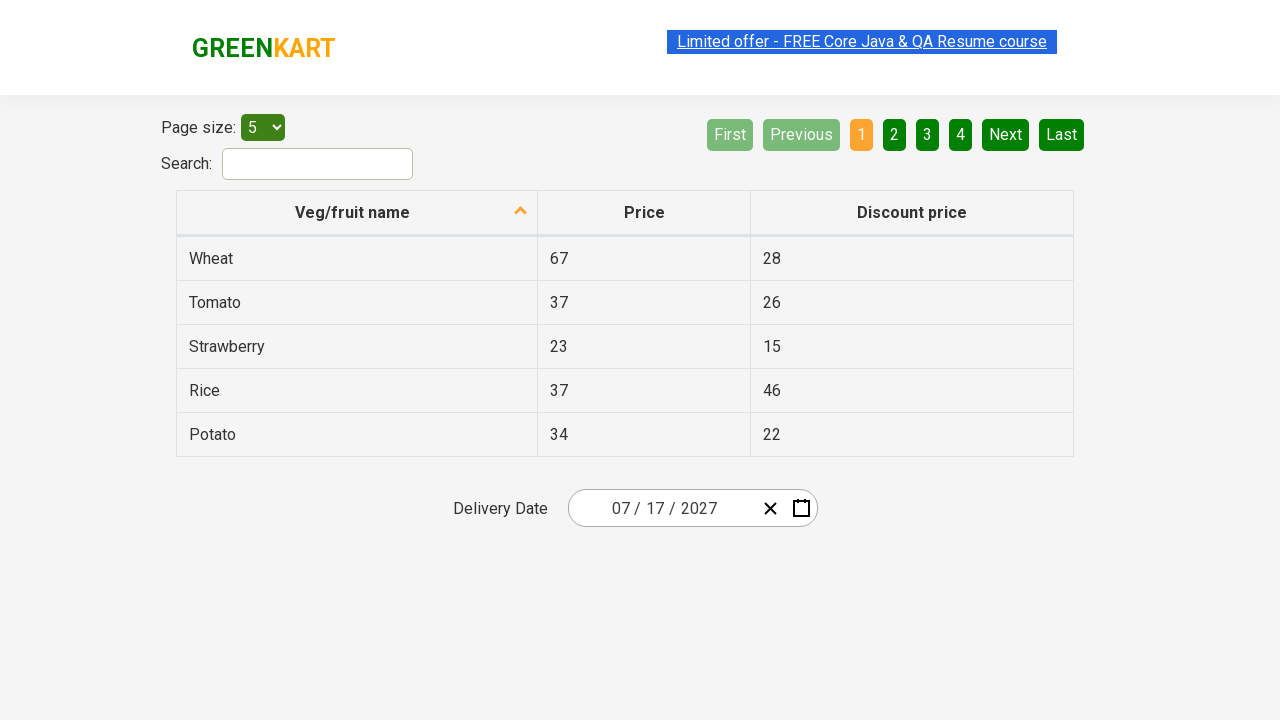

Retrieved all date input fields for verification
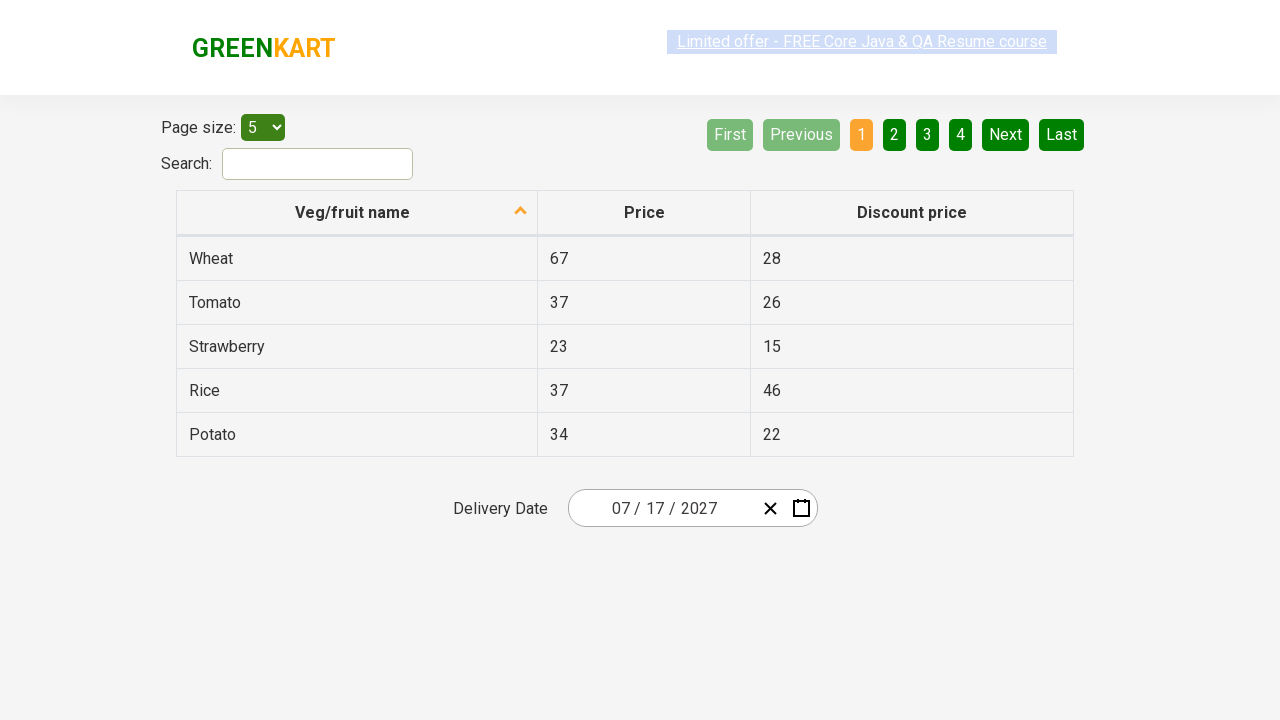

Verified date input field 1: expected '7', got '7'
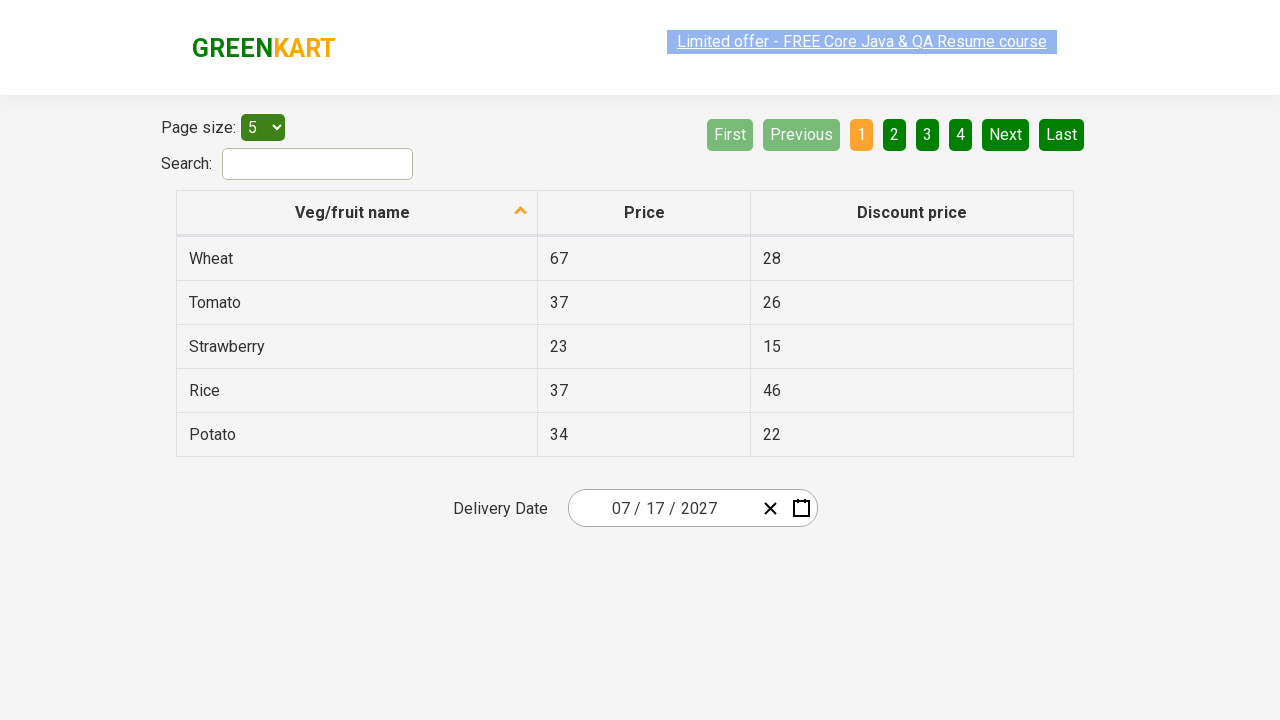

Verified date input field 2: expected '17', got '17'
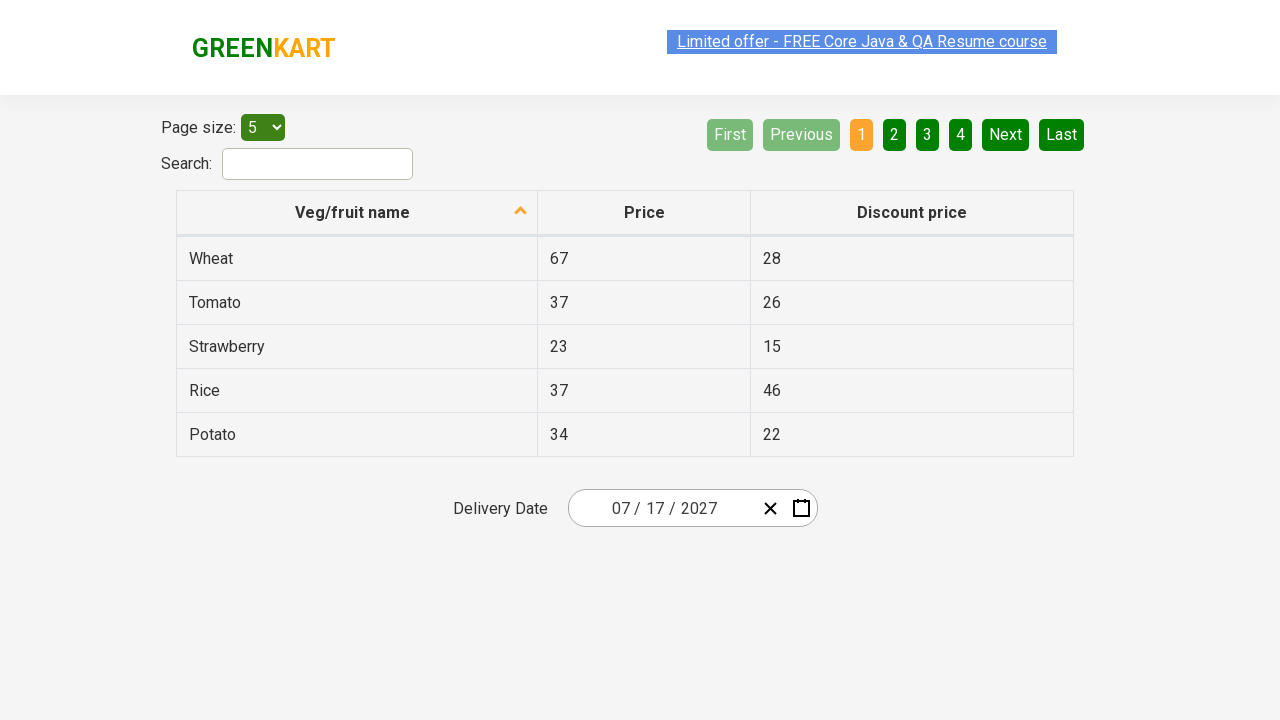

Verified date input field 3: expected '2027', got '2027'
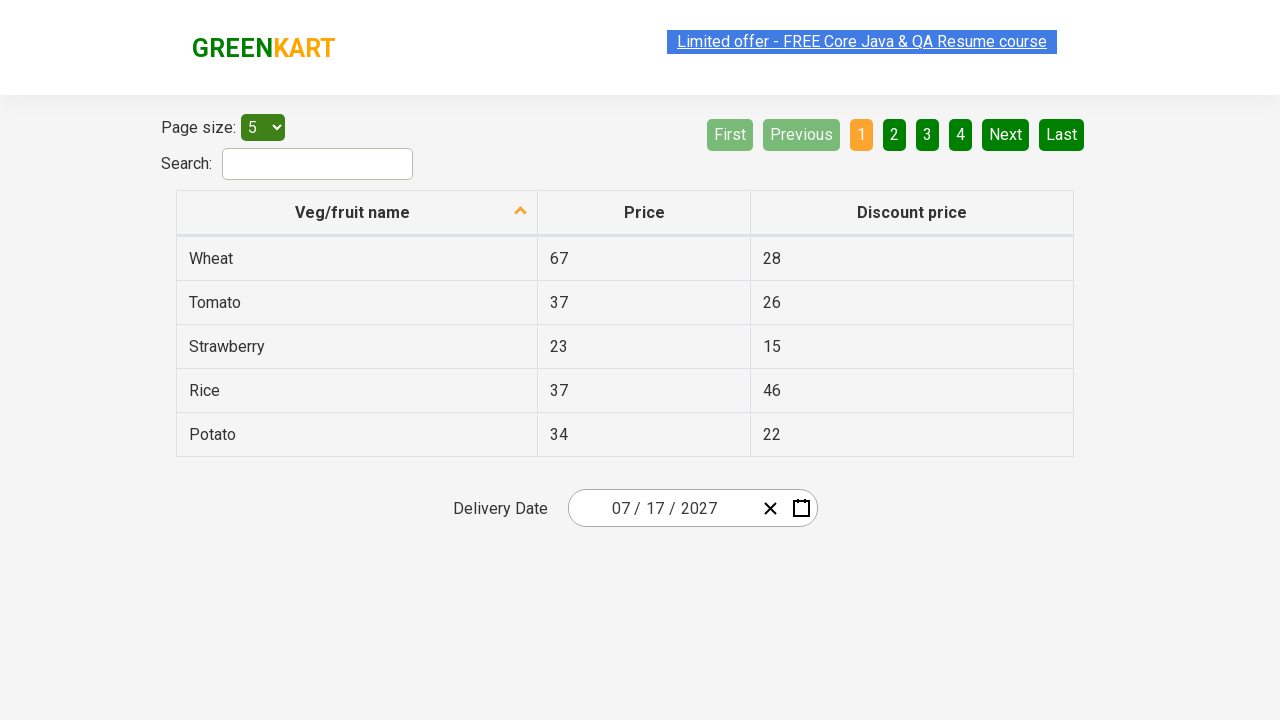

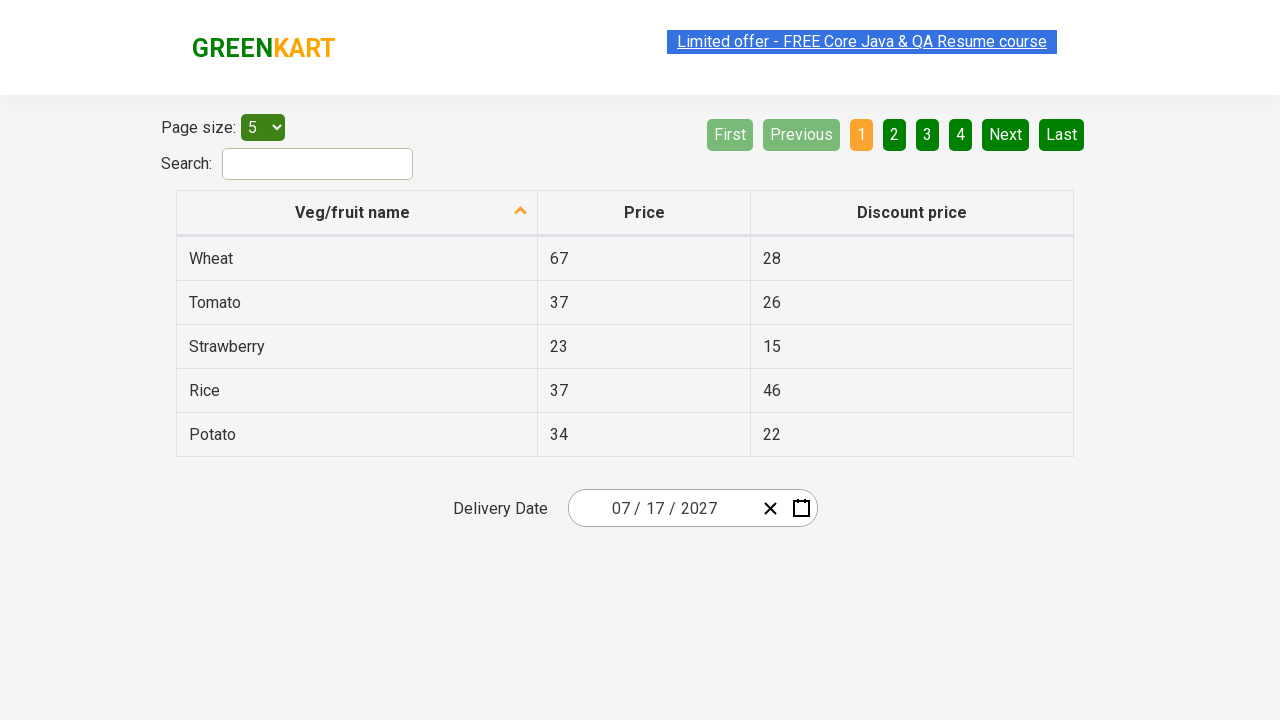